Tests dynamic loading functionality by navigating to the Dynamic Loading section, clicking on Example 1, starting the loading process, and waiting for the dynamically loaded content to appear.

Starting URL: http://the-internet.herokuapp.com/

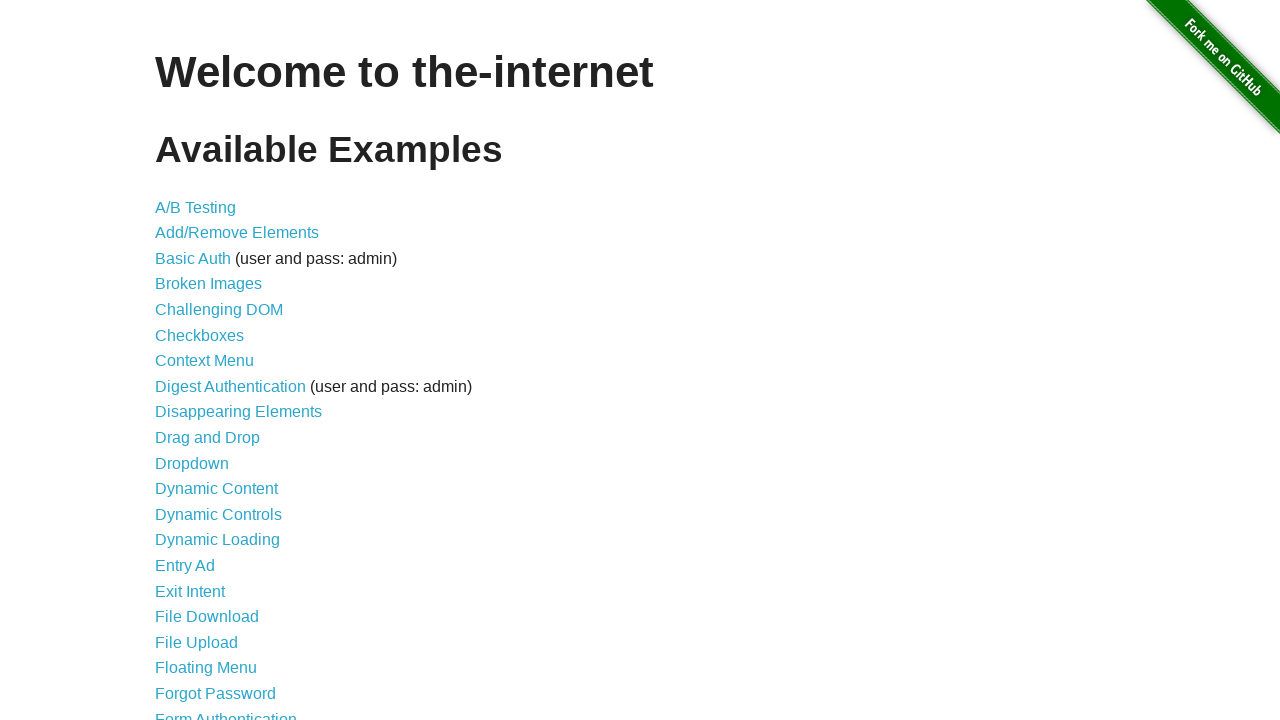

Clicked on 'Dynamic Loading' link (14th item in the list) at (218, 540) on xpath=//*[@id='content']/ul/li[14]/a
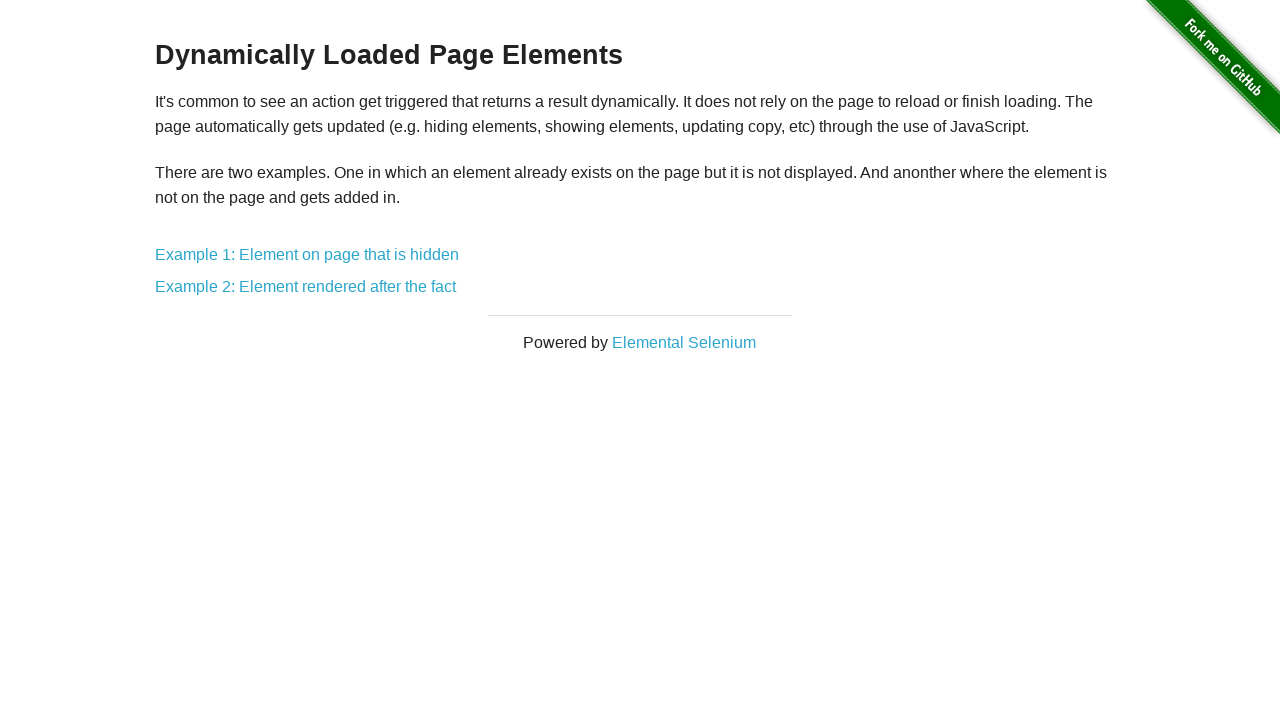

Clicked on 'Example 1: Element on page that is hidden' at (307, 255) on xpath=//*[@id='content']/div/a[1]
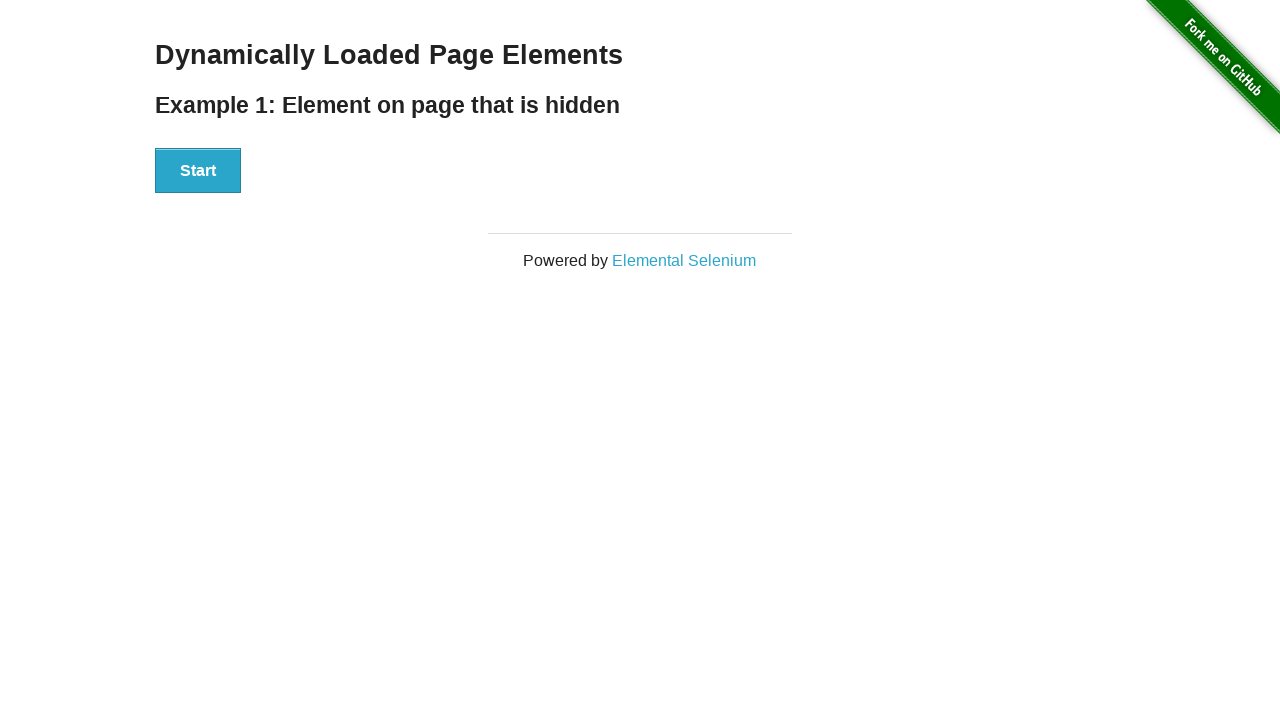

Clicked the Start button to trigger dynamic loading at (198, 171) on xpath=//*[@id='start']/button
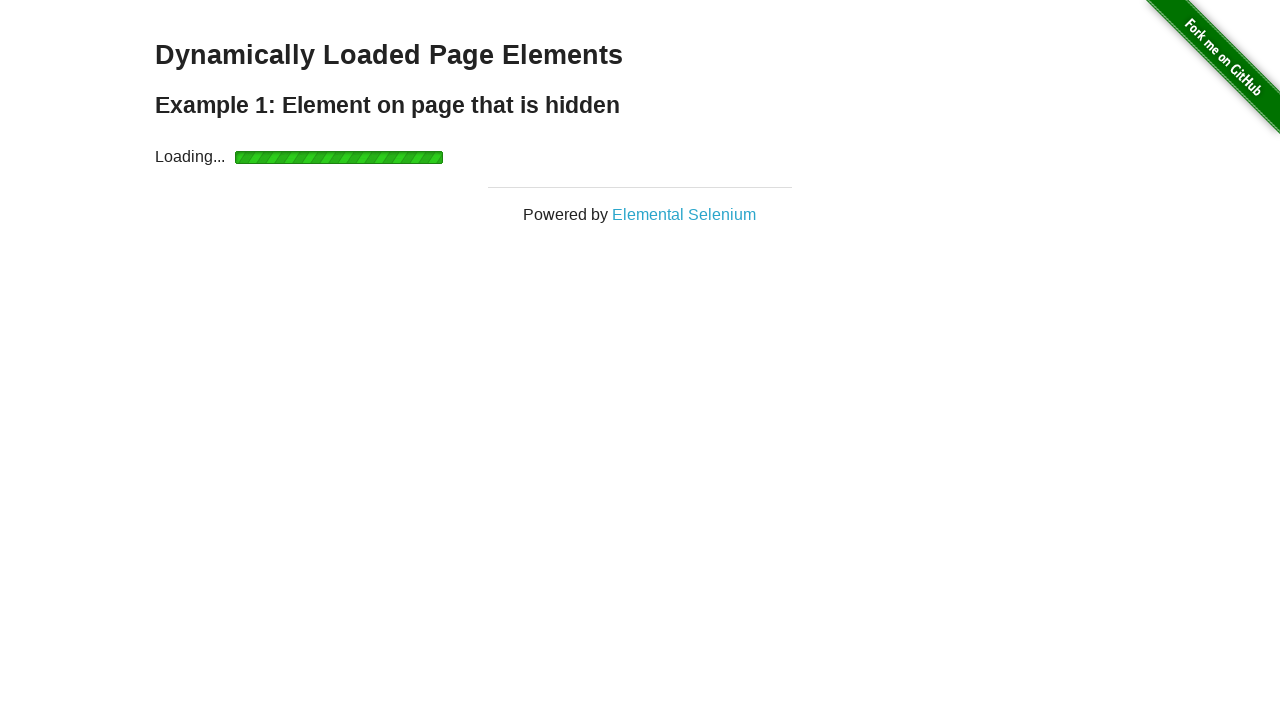

Dynamically loaded message appeared and is visible
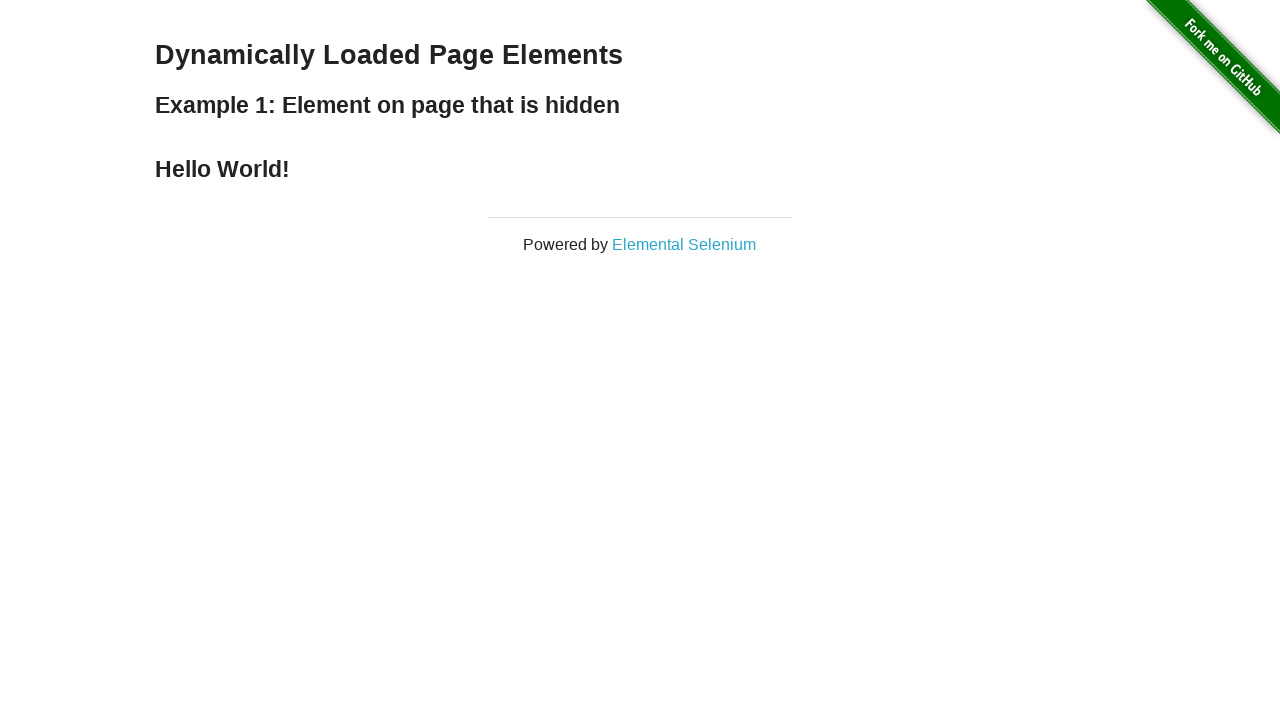

Retrieved loaded content message: 'Hello World!'
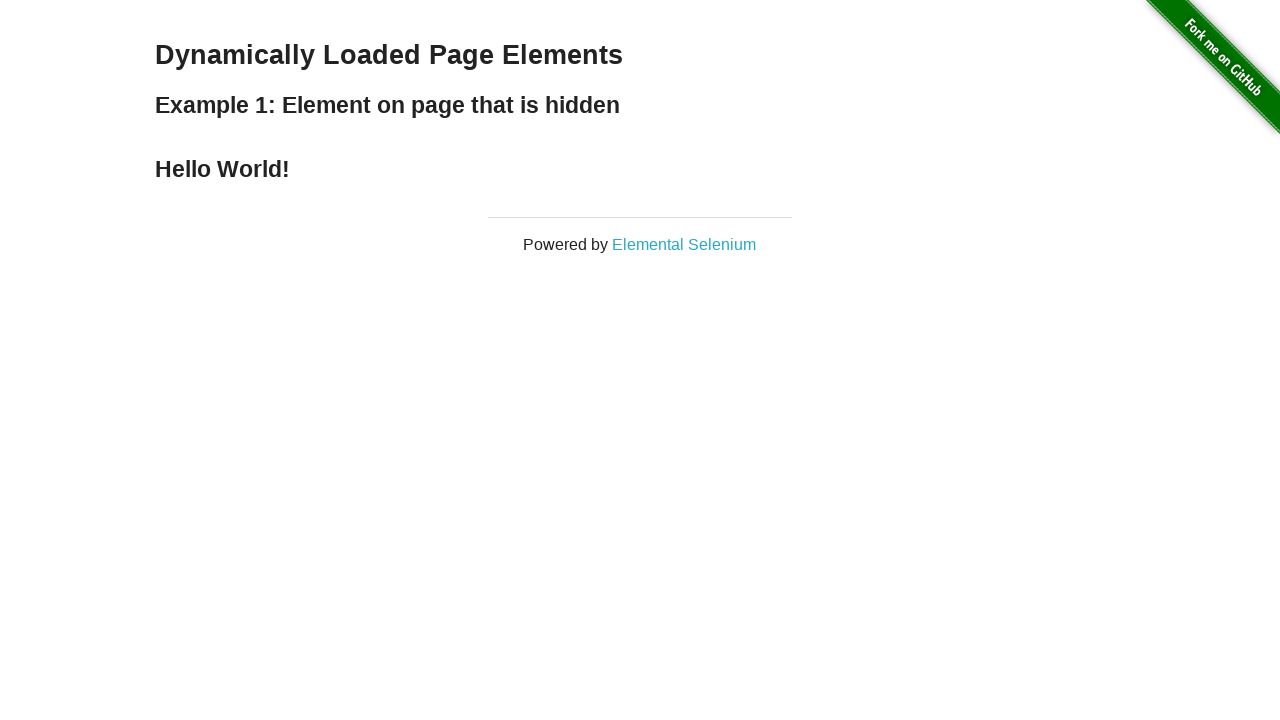

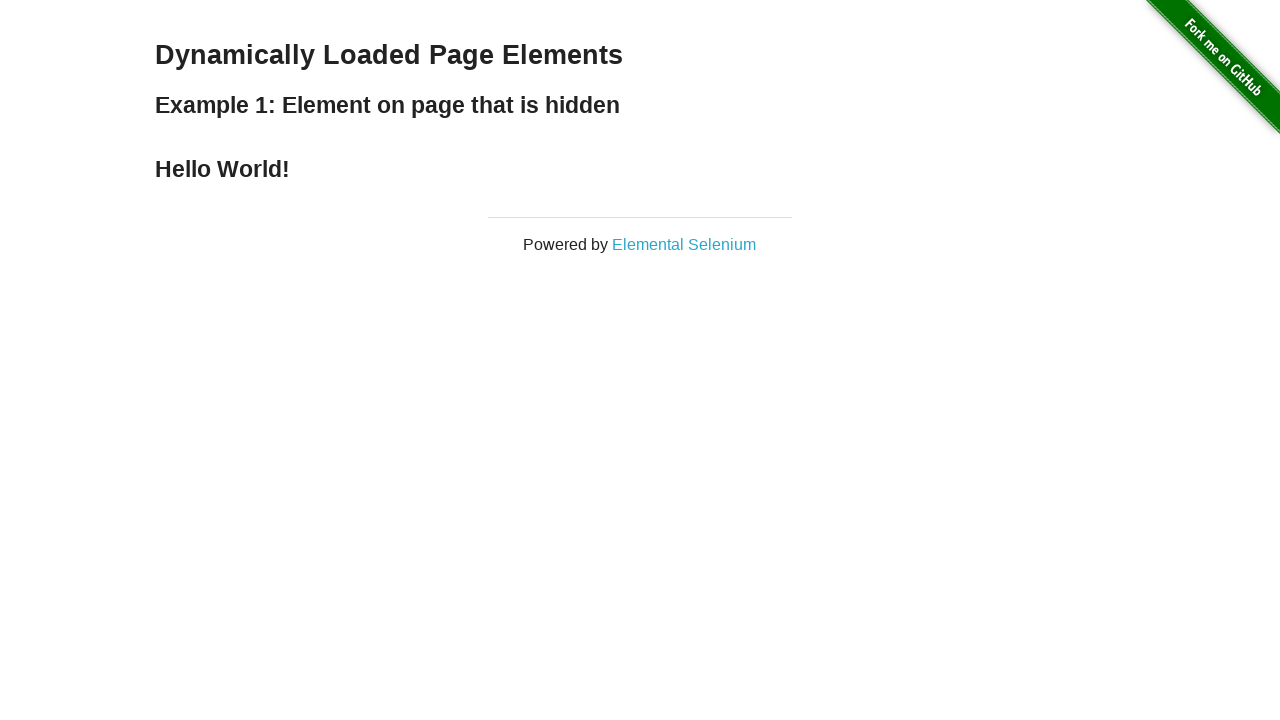